Tests the origin city dropdown by clicking to open it and selecting Delhi from the list of cities

Starting URL: https://rahulshettyacademy.com/dropdownsPractise/

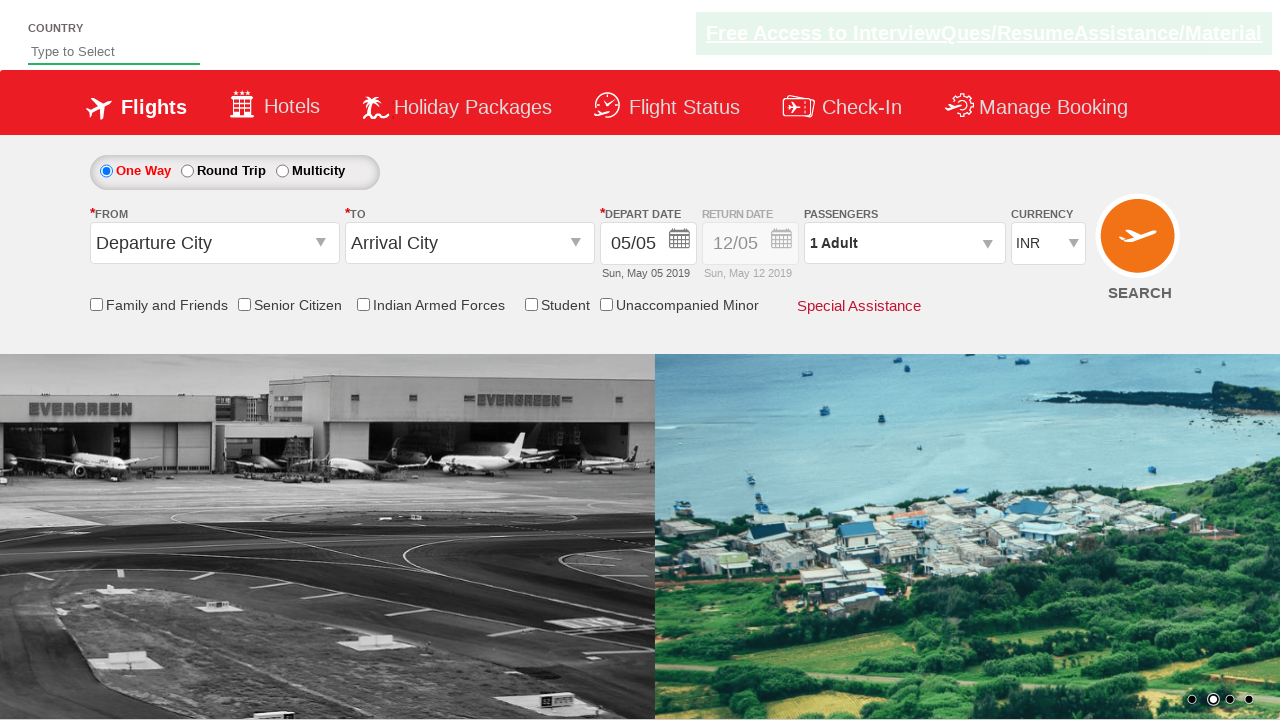

Clicked origin city dropdown to open it at (214, 243) on #ctl00_mainContent_ddl_originStation1_CTXT
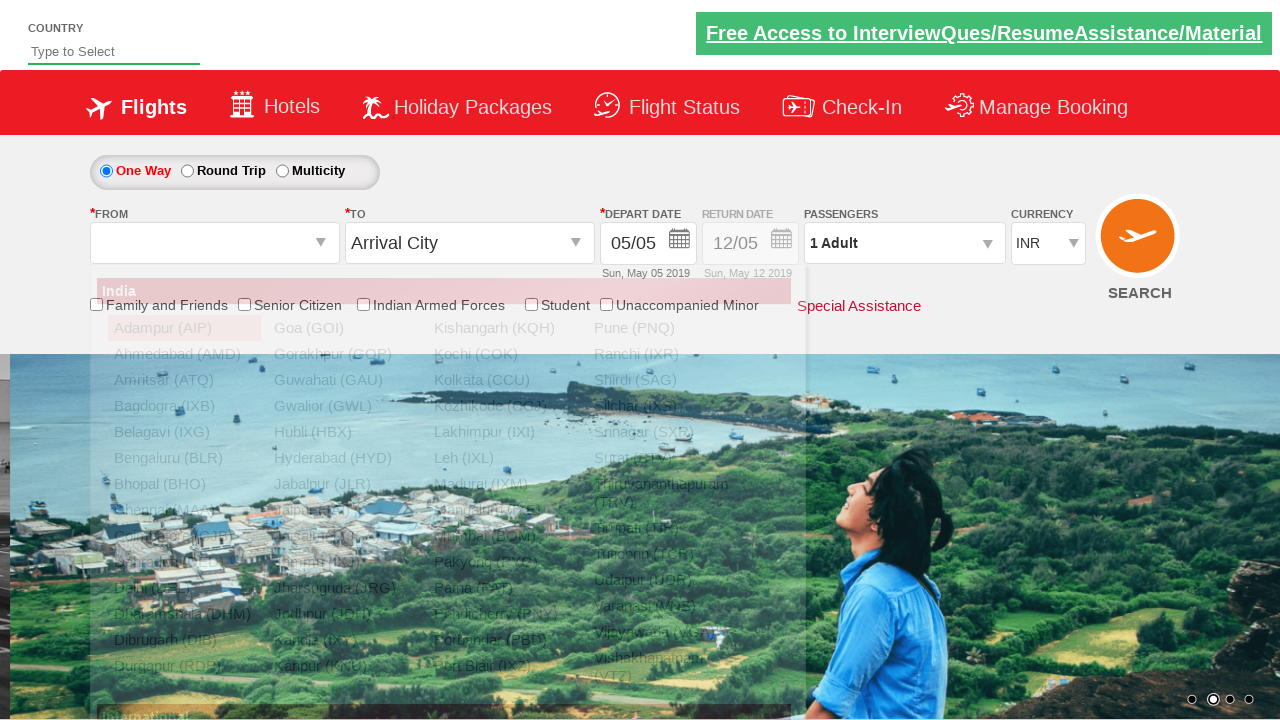

Waited 1 second for dropdown to initialize
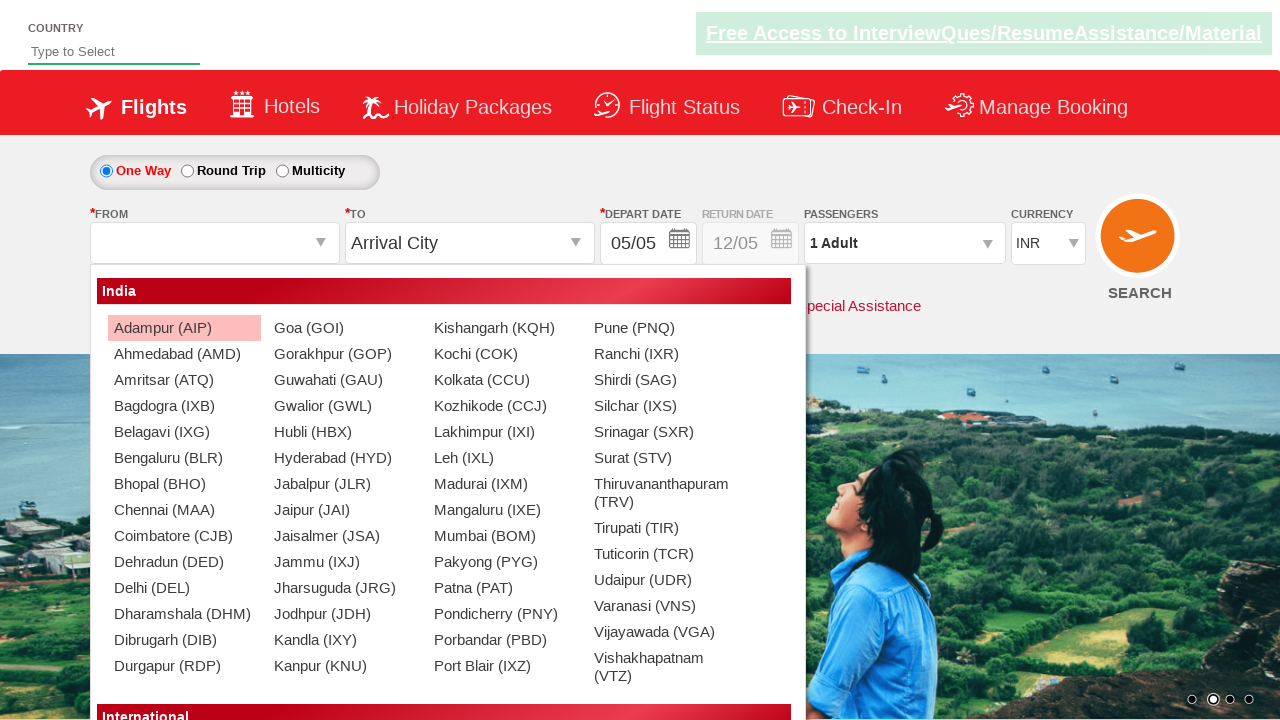

Dropdown options loaded, Delhi option is visible
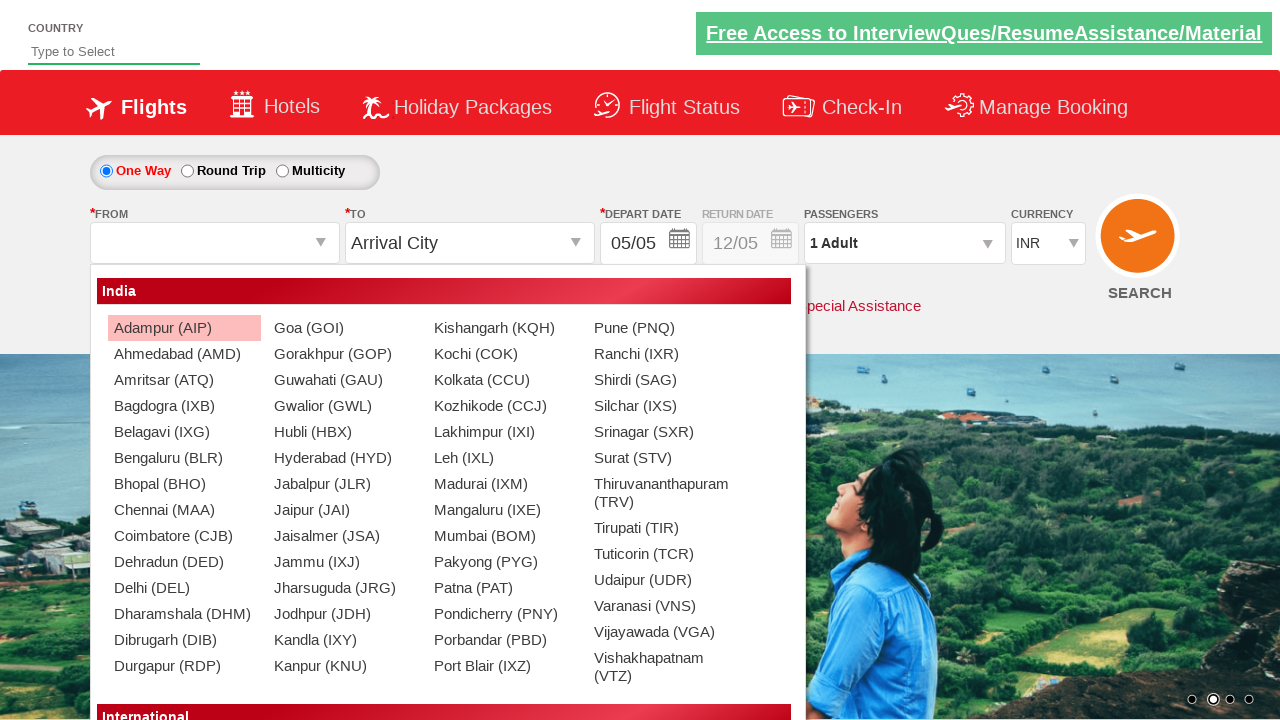

Selected Delhi from the origin city dropdown at (184, 588) on a[value='DEL']
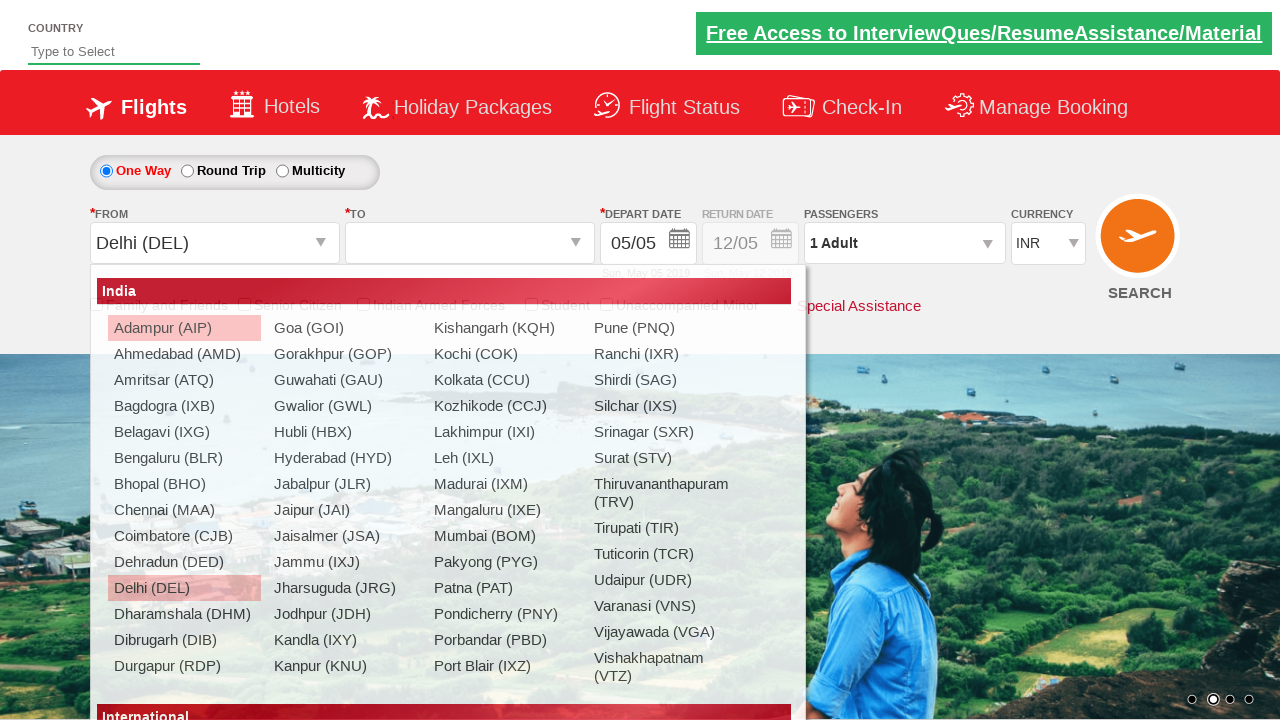

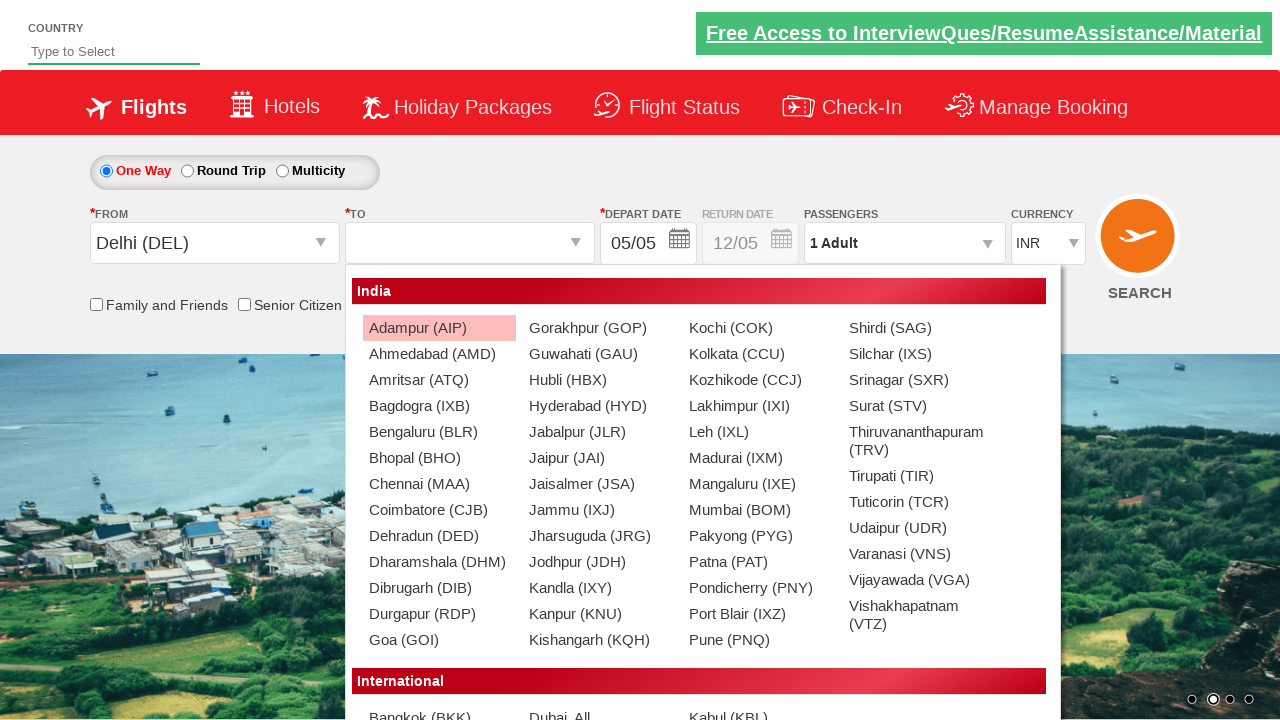